Tests the connection services payment form by clicking the dropdown, selecting the first option, and verifying the placeholder text of phone, sum, and email input fields.

Starting URL: https://www.mts.by/

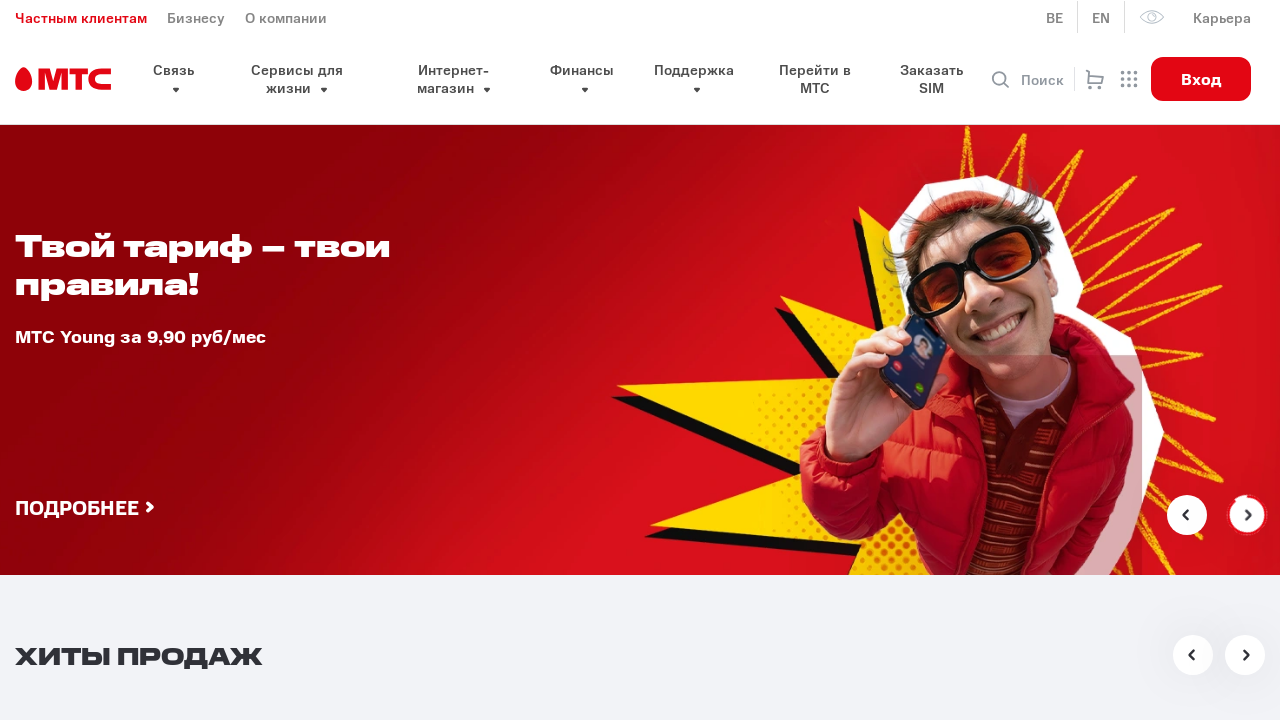

Waited for select dropdown arrow to be visible
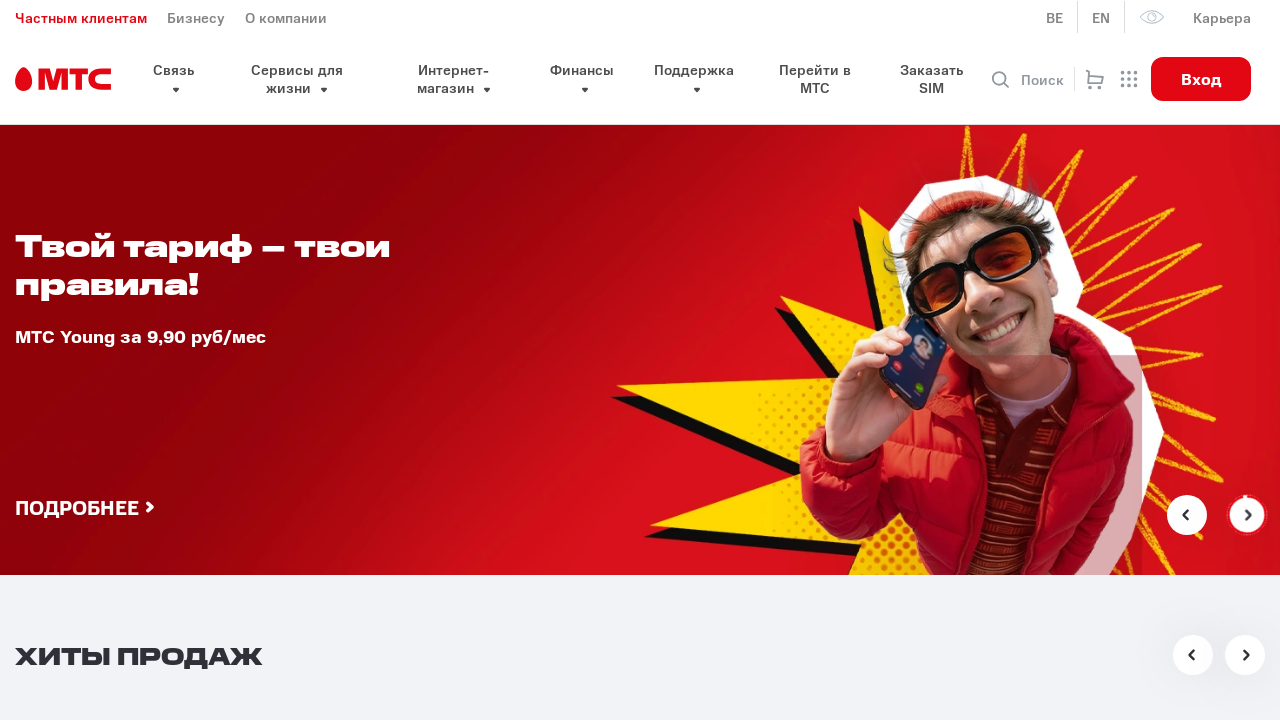

Clicked the select dropdown arrow at (794, 361) on span.select__arrow
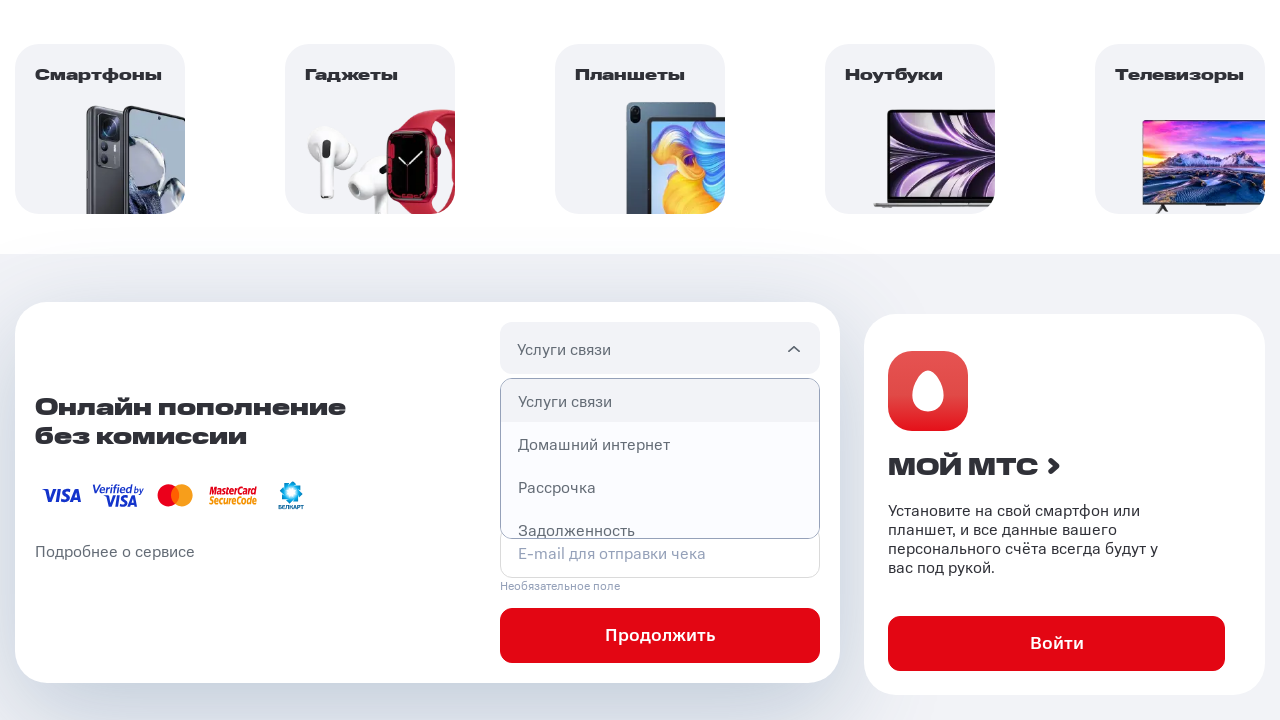

Waited for dropdown options to be visible
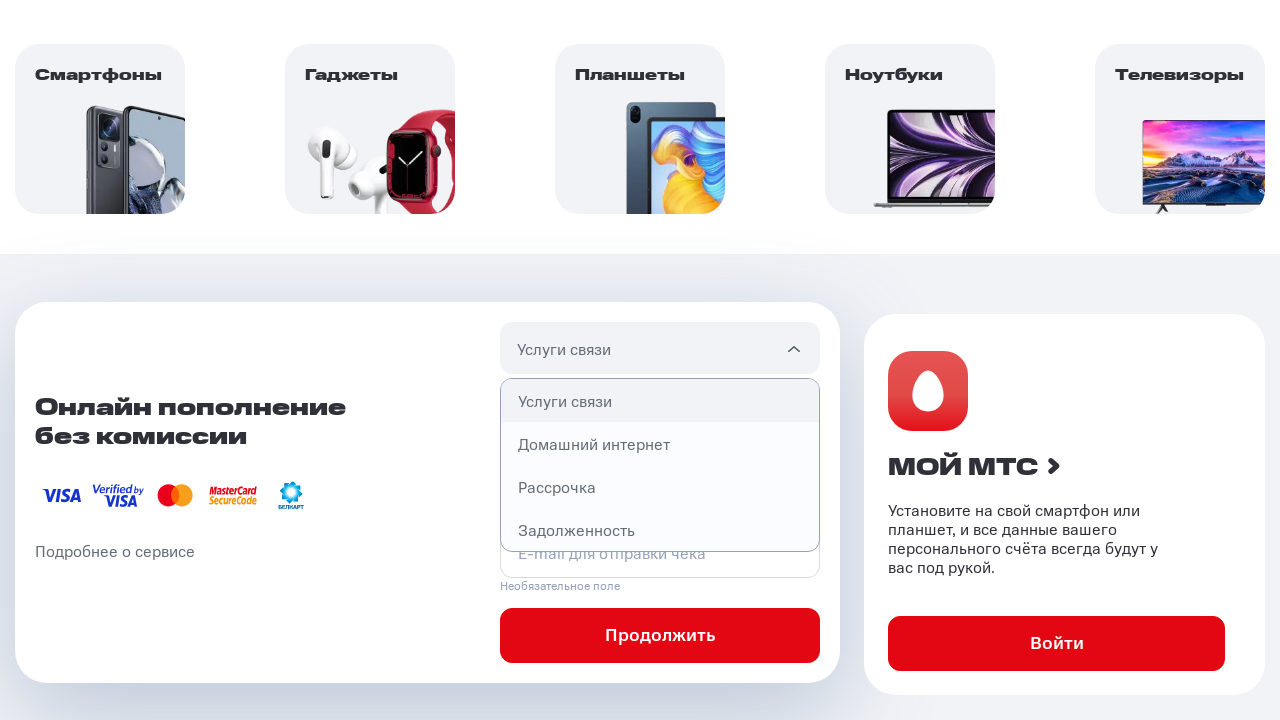

Selected the first dropdown option (Connection services) at (660, 401) on ul.select__list li:nth-child(1)
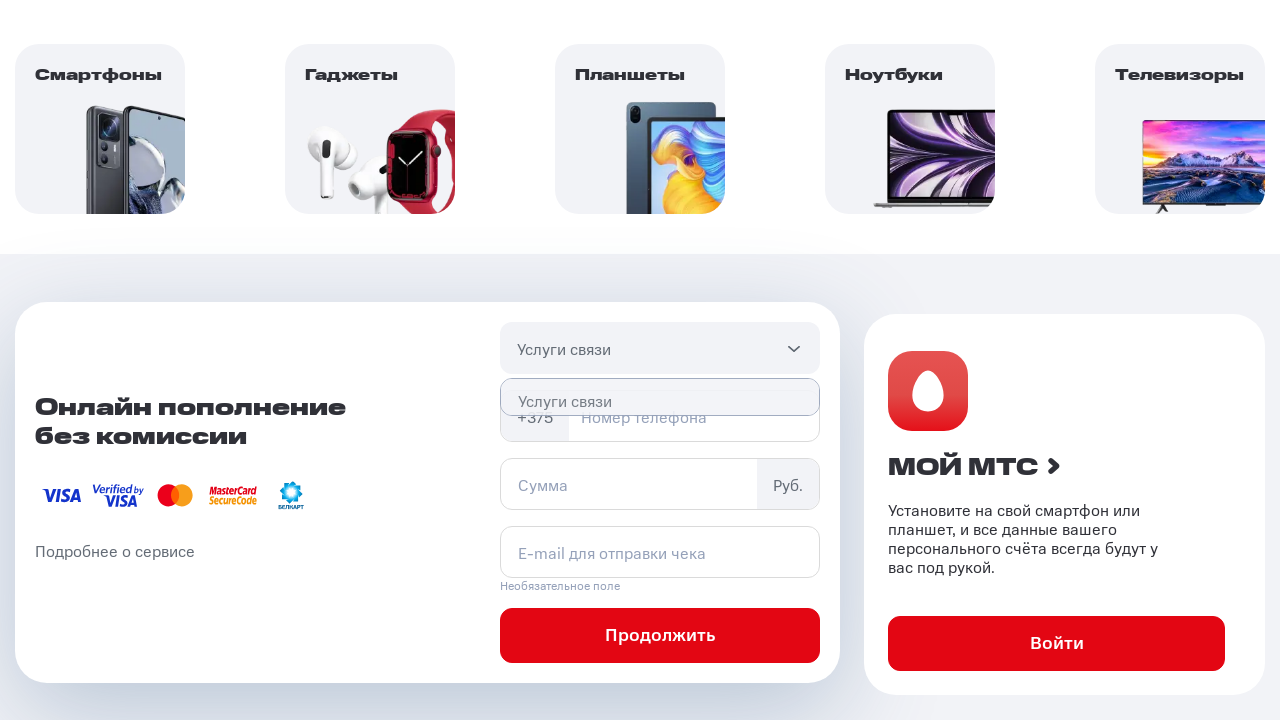

Located phone input field
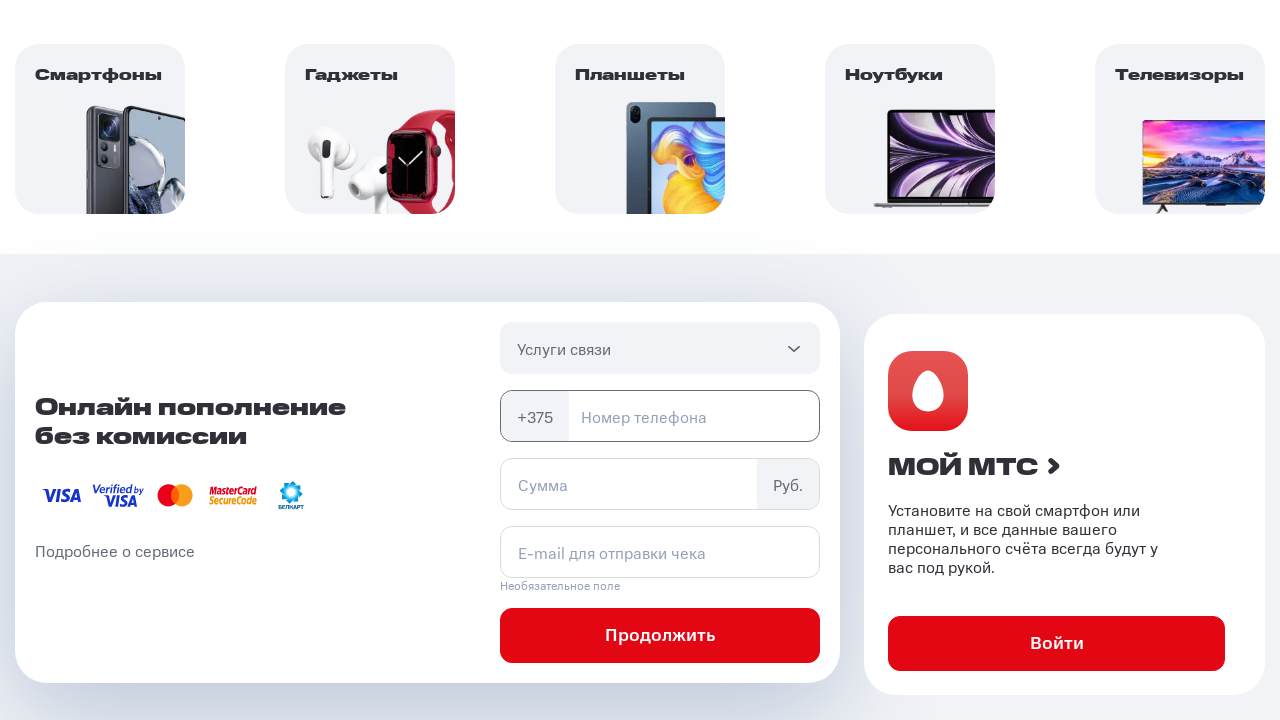

Located sum input field
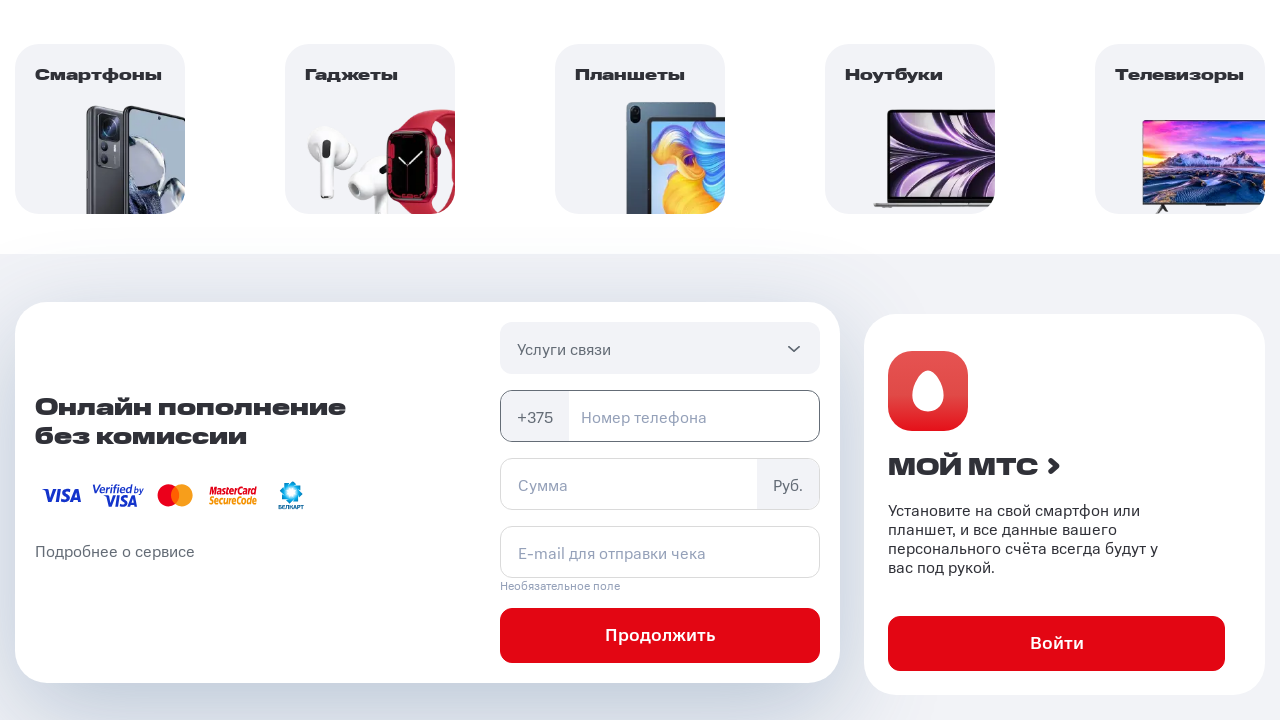

Located email input field
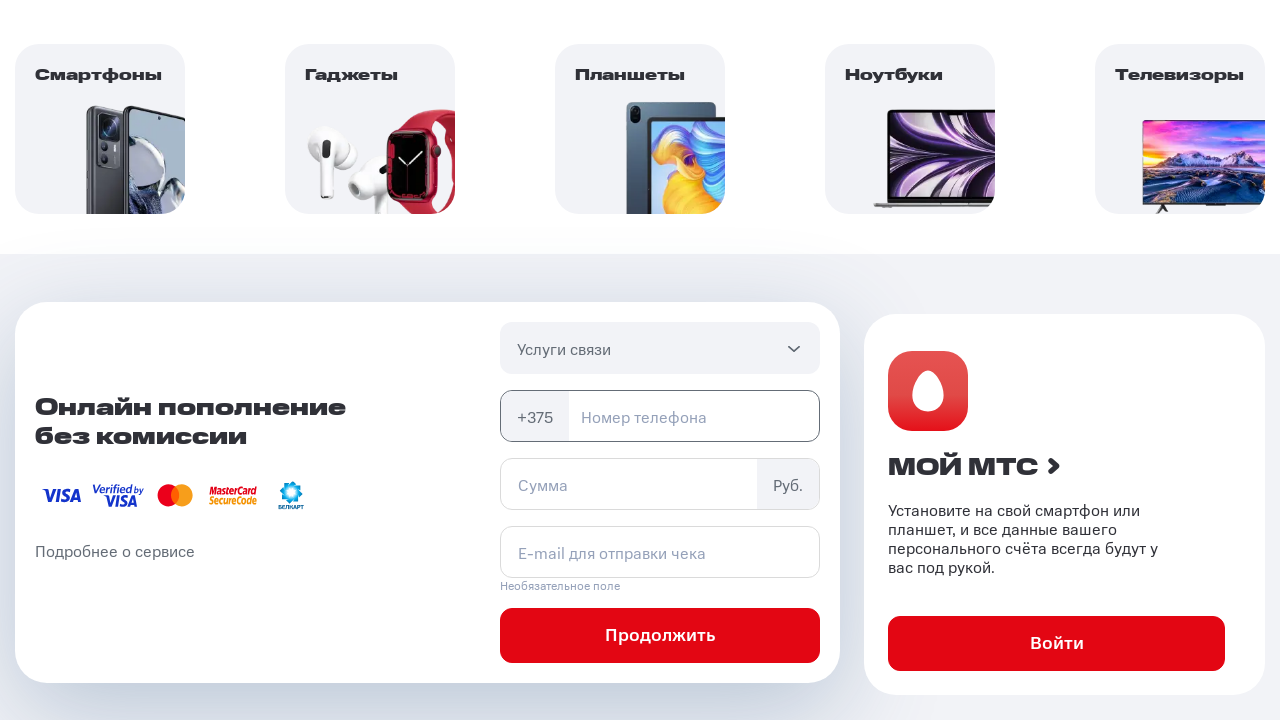

Verified phone input placeholder text is 'Номер телефона'
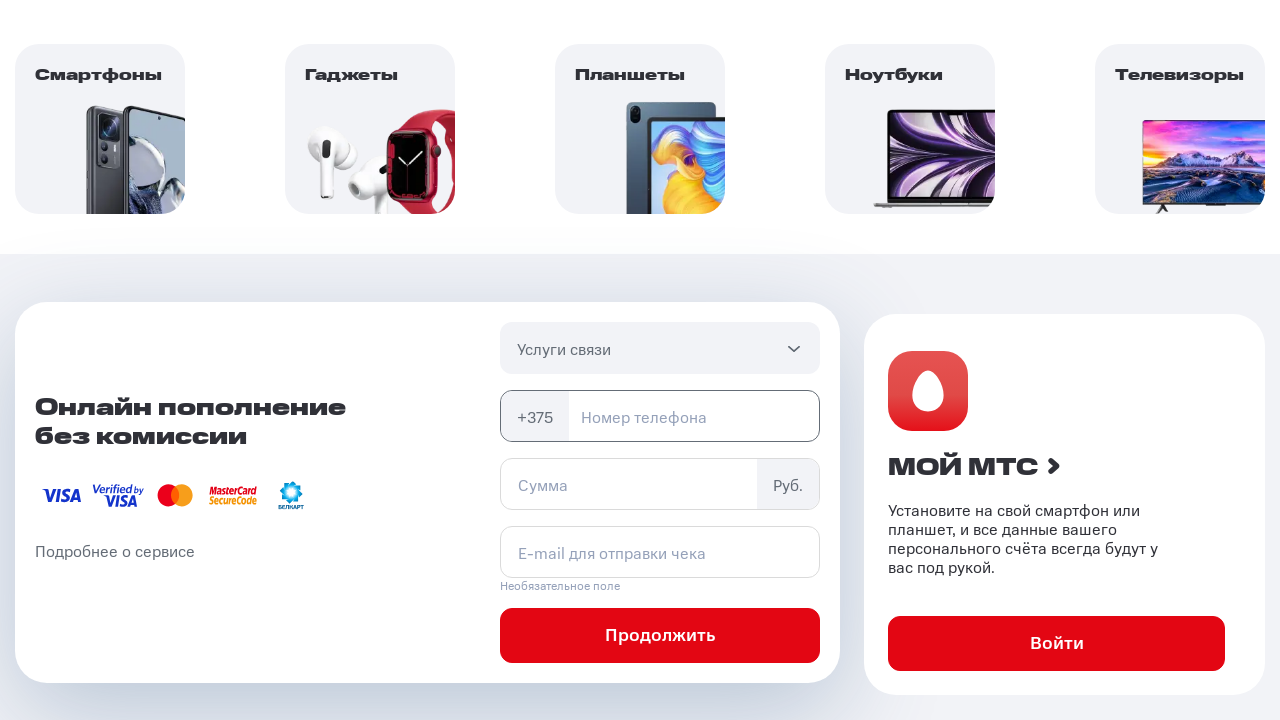

Verified sum input placeholder text is 'Сумма'
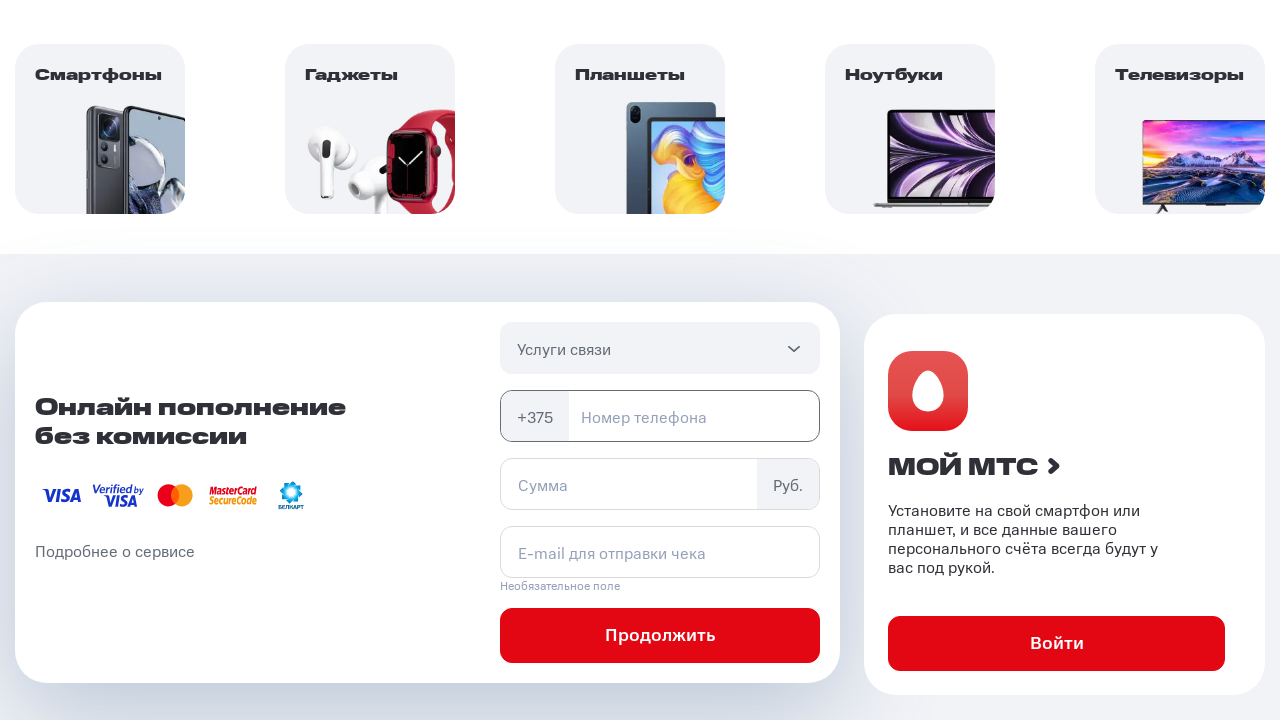

Verified email input placeholder text is 'E-mail для отправки чека'
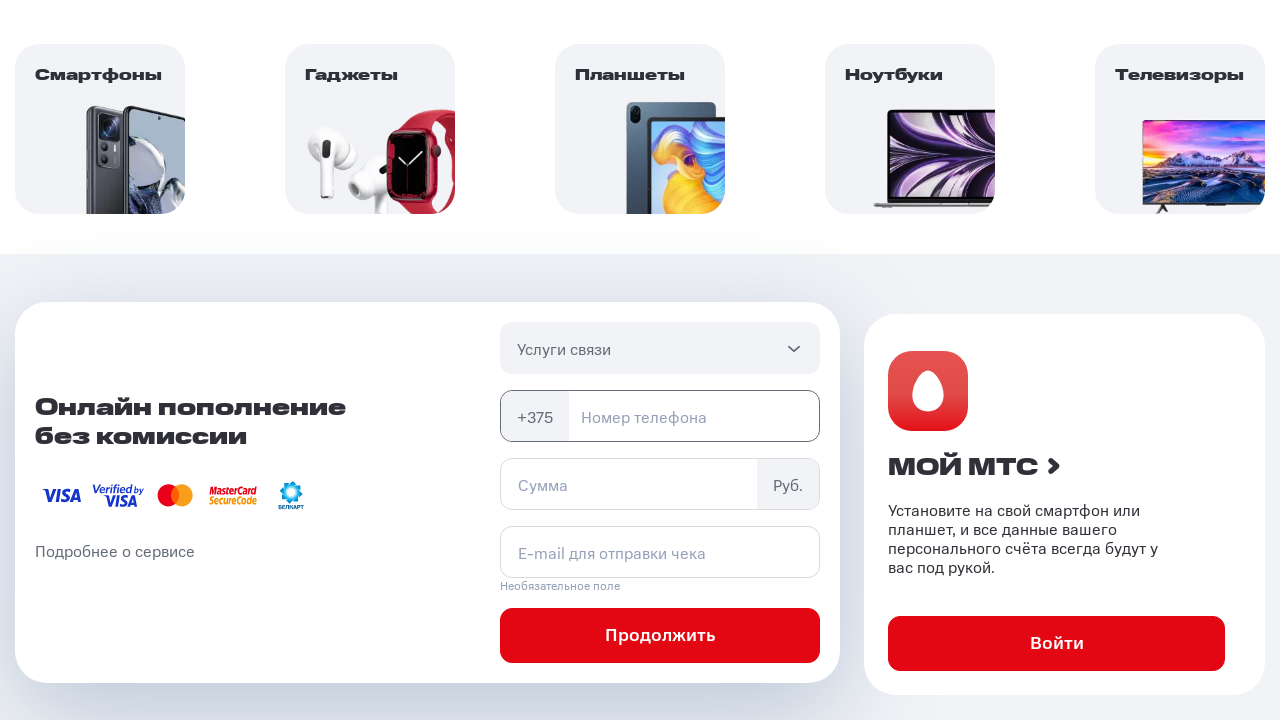

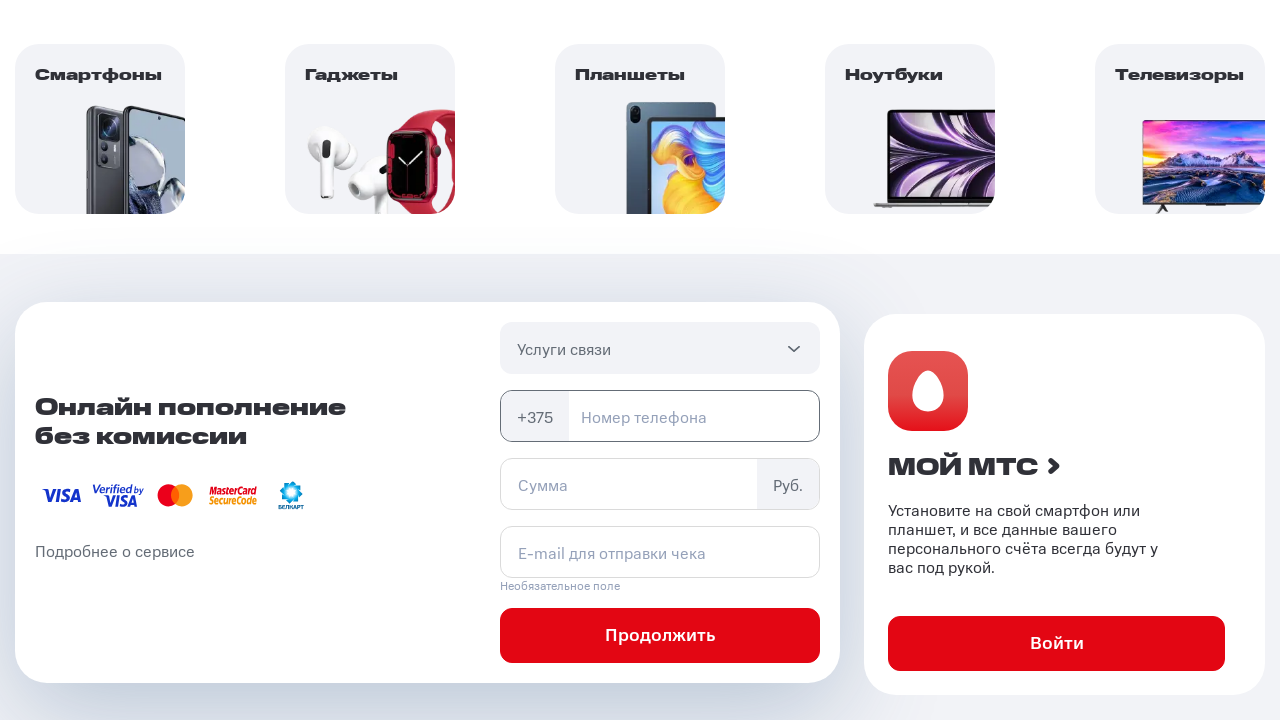